Tests the "lero lero" phrase generator by clicking the generate button and verifying that a sentence is displayed on the page.

Starting URL: https://www.lerolero.com/

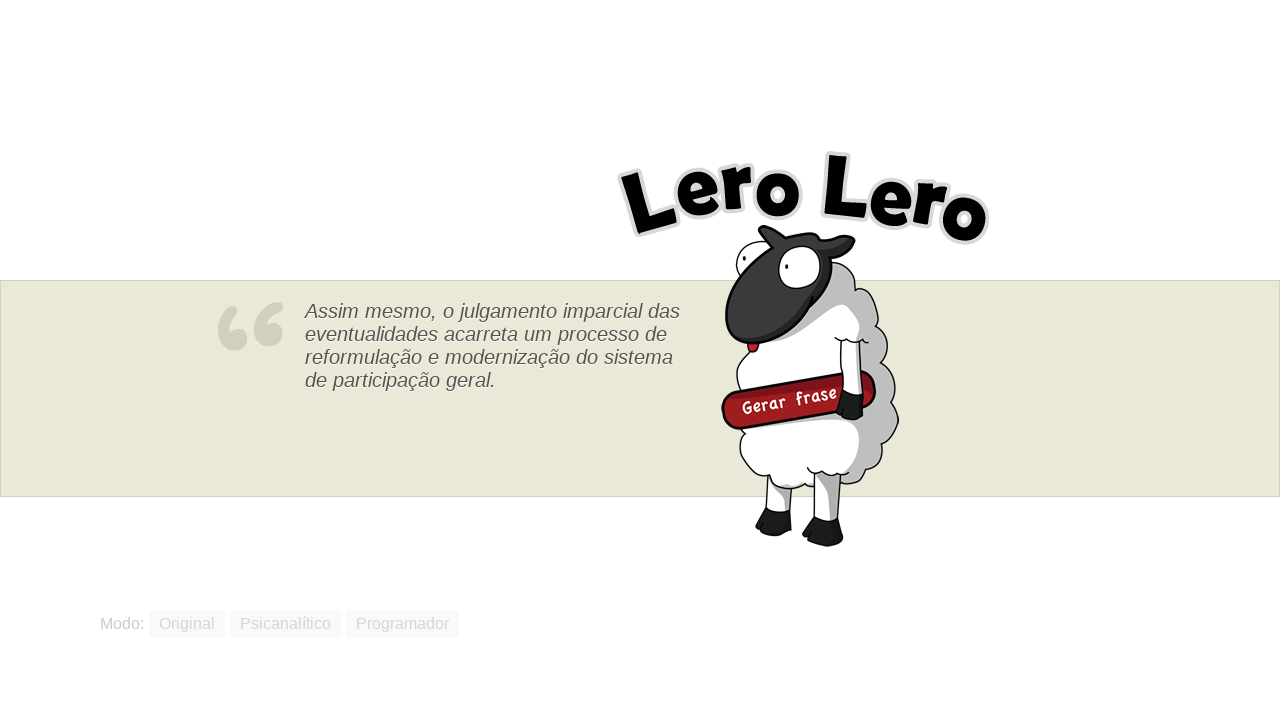

Generate phrase button is visible on the page
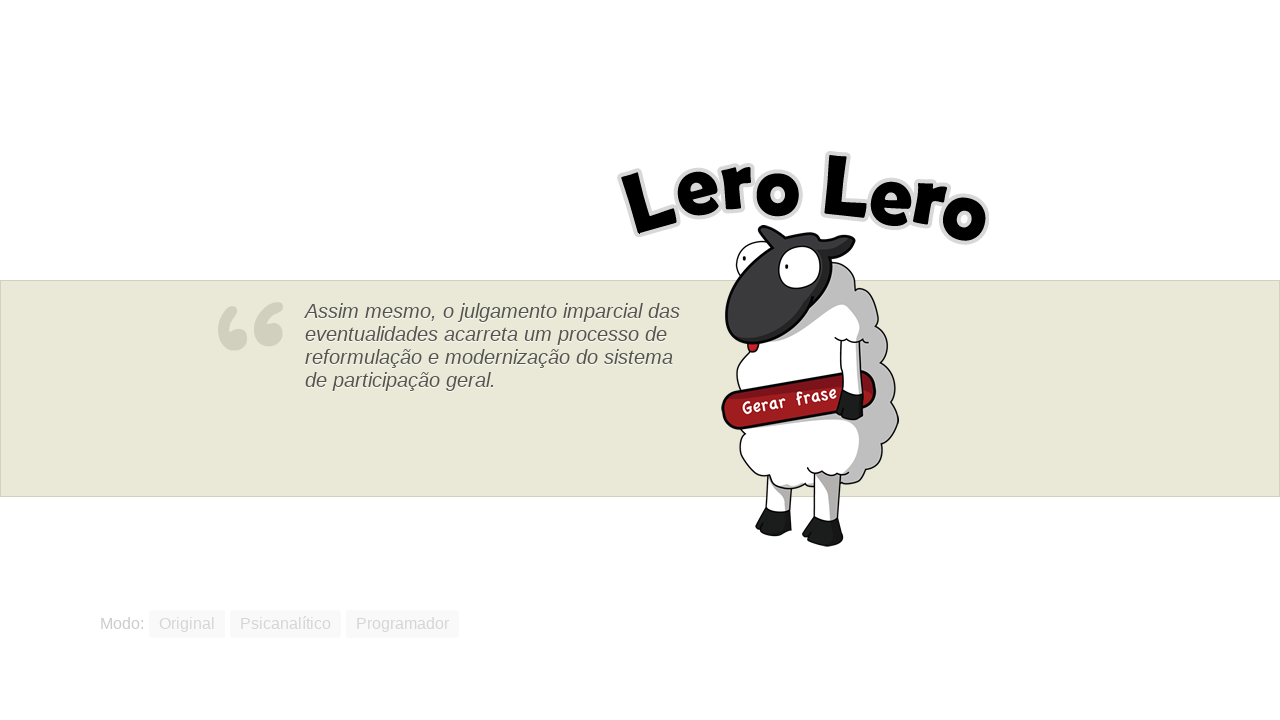

Clicked the generate phrase button at (810, 386) on #gerar-frase
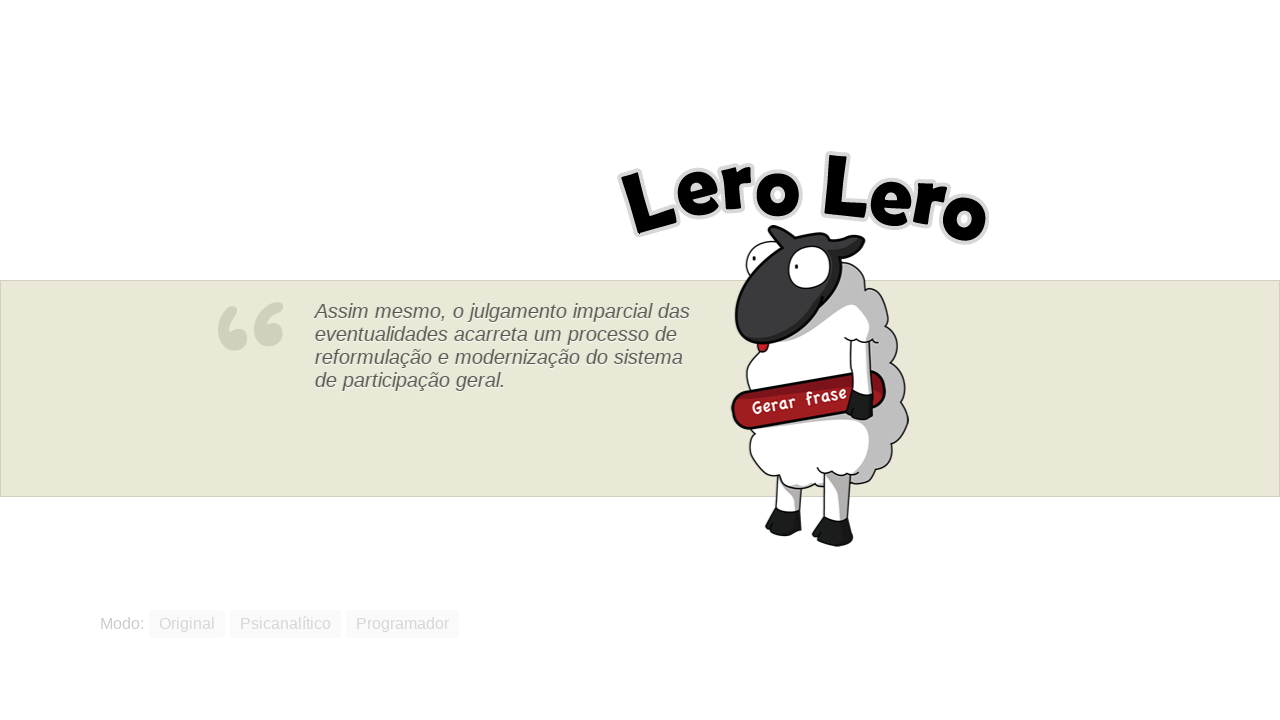

Generated sentence is displayed on the page
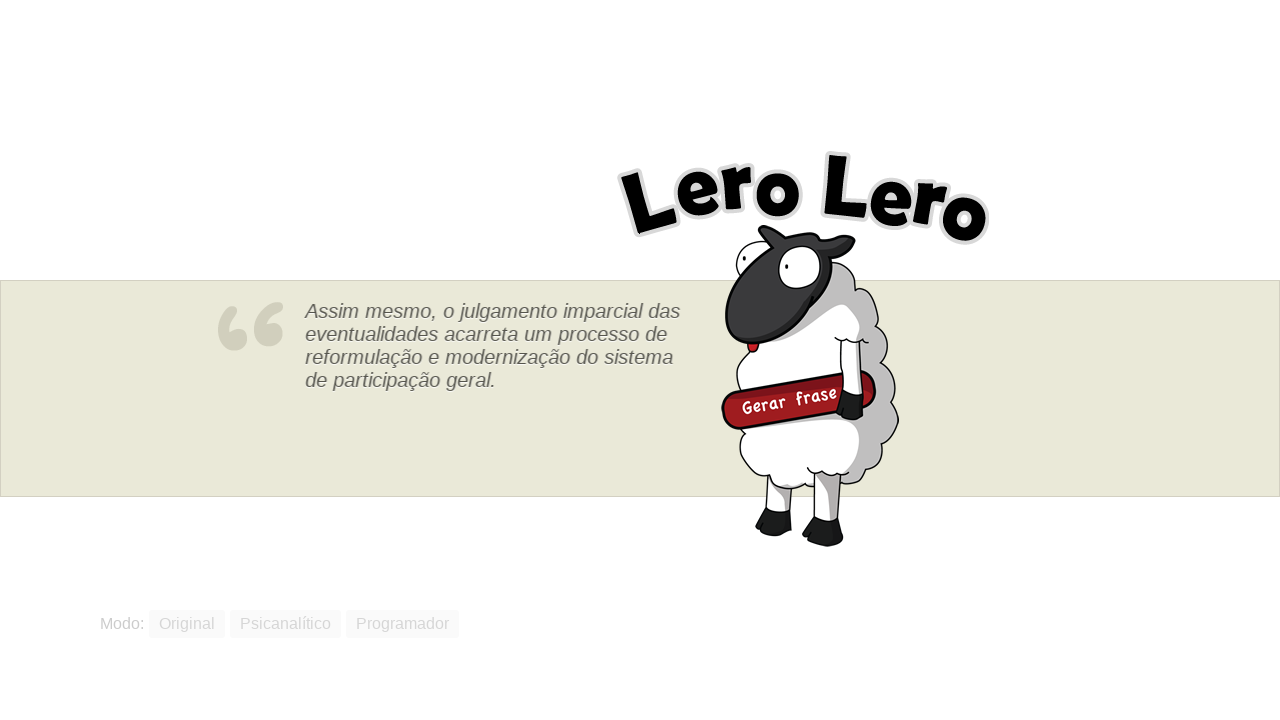

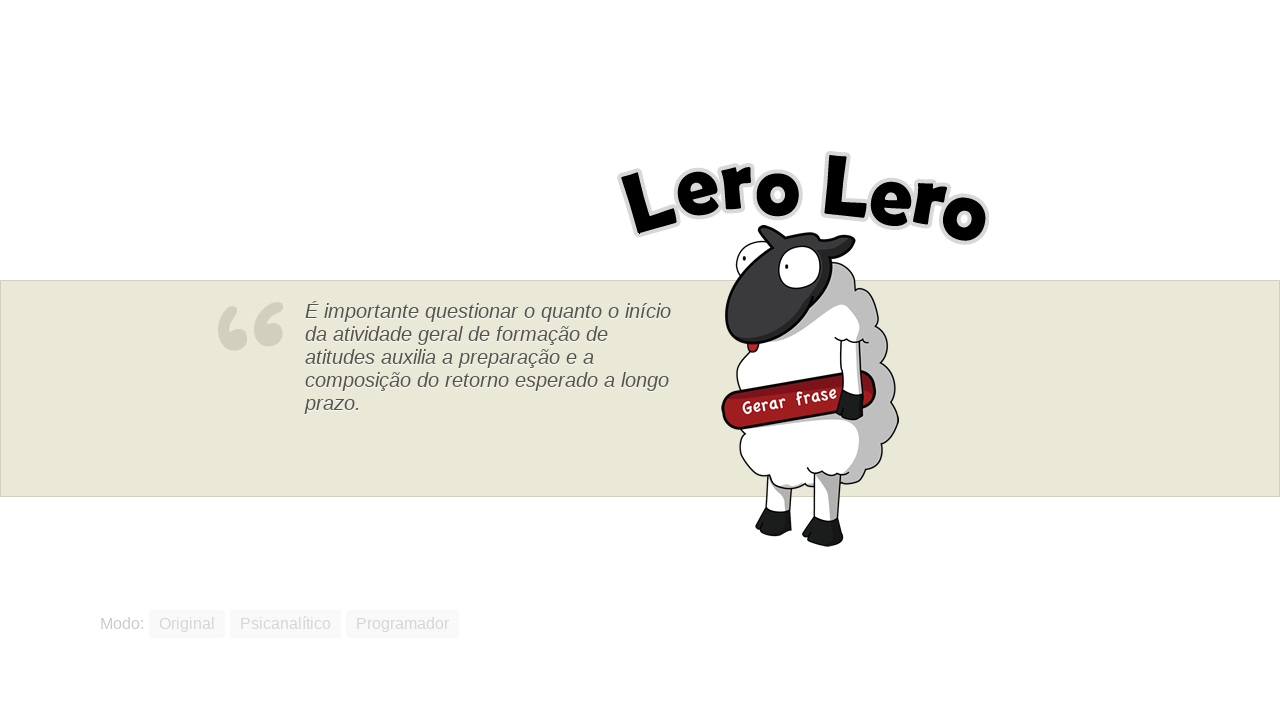